Tests radio button behavior by clicking each enabled radio button and verifying only one is selected at a time

Starting URL: https://qa-practice.netlify.app/radiobuttons

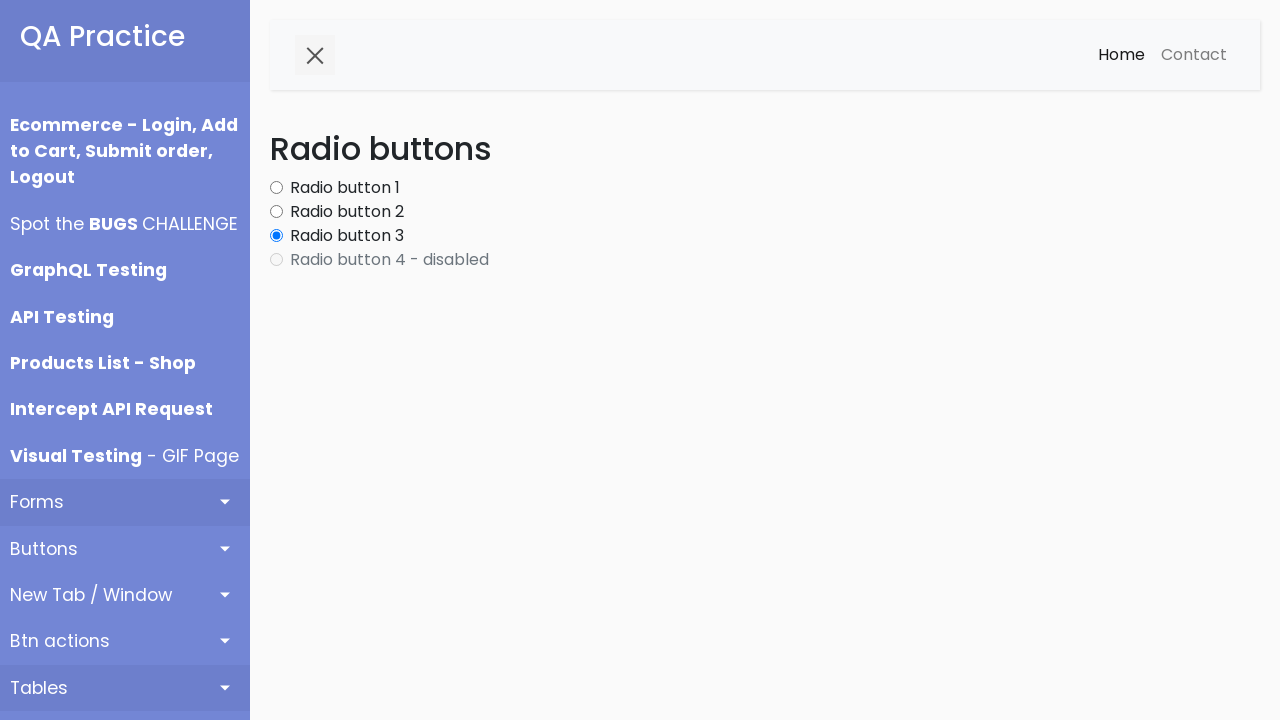

Waited for radio buttons to be present on the page
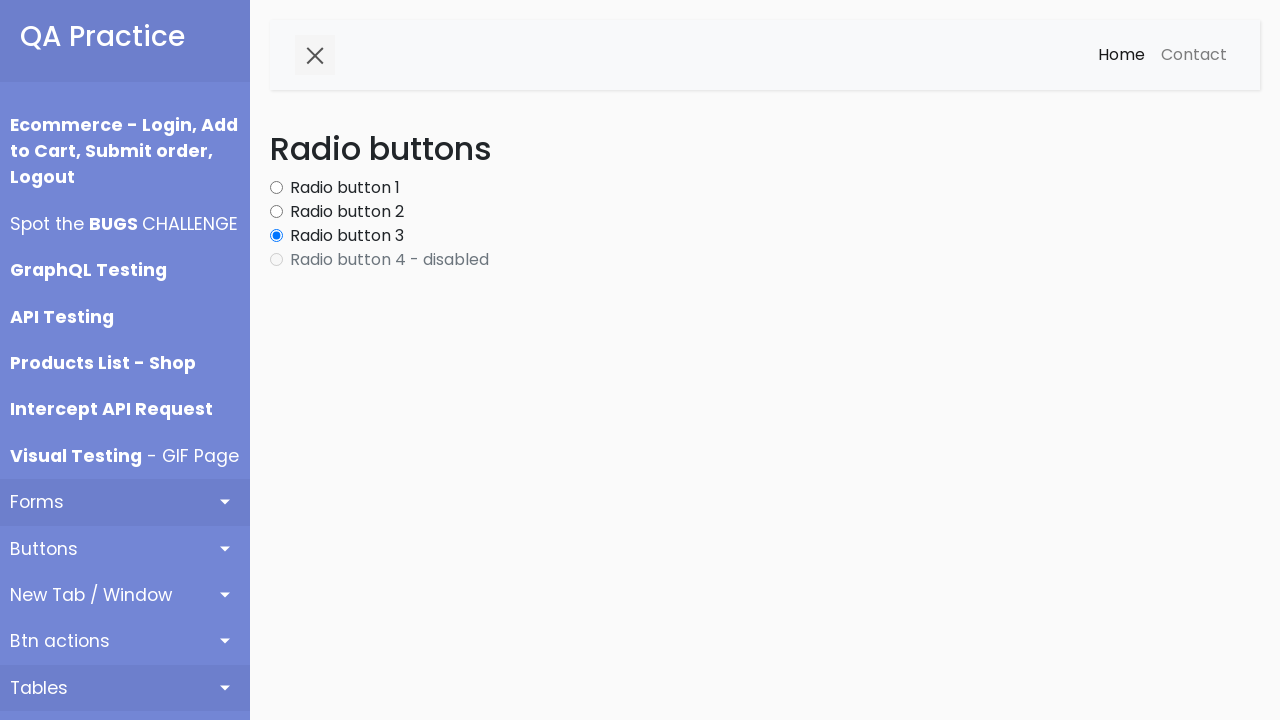

Retrieved all radio buttons from the page
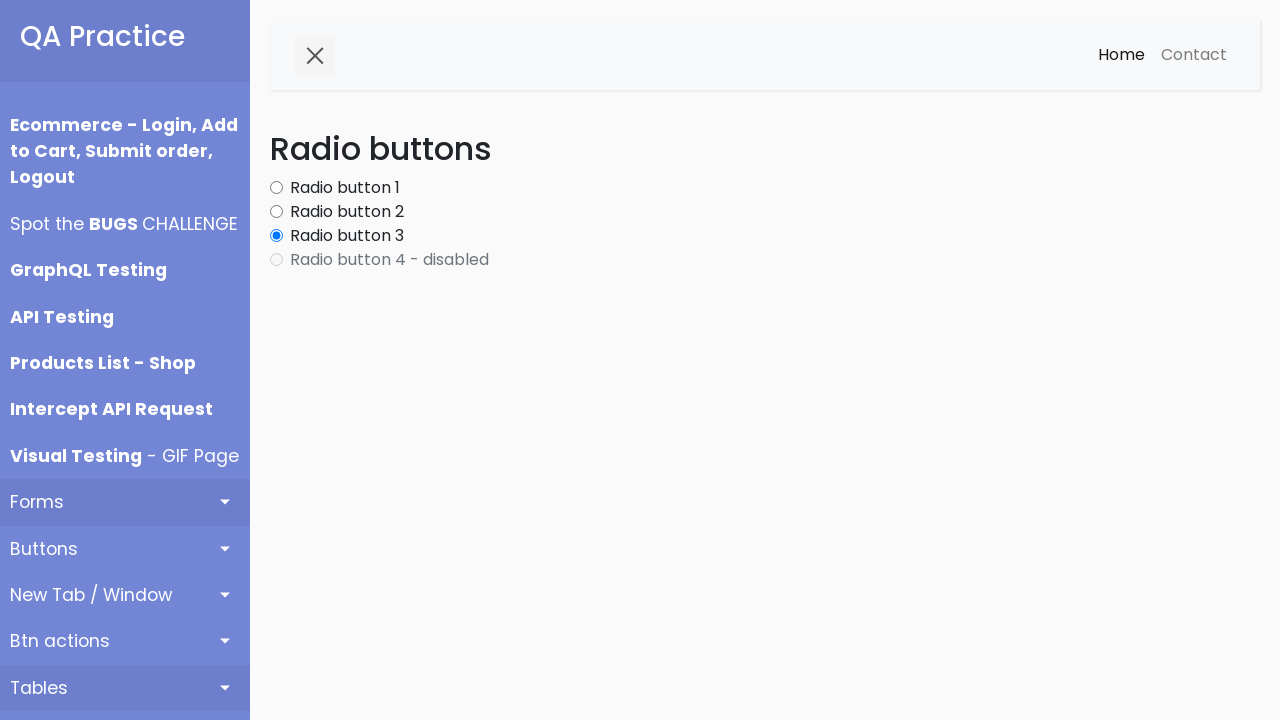

Clicked enabled radio button 1 at (276, 188) on #content input[type='radio'] >> nth=0
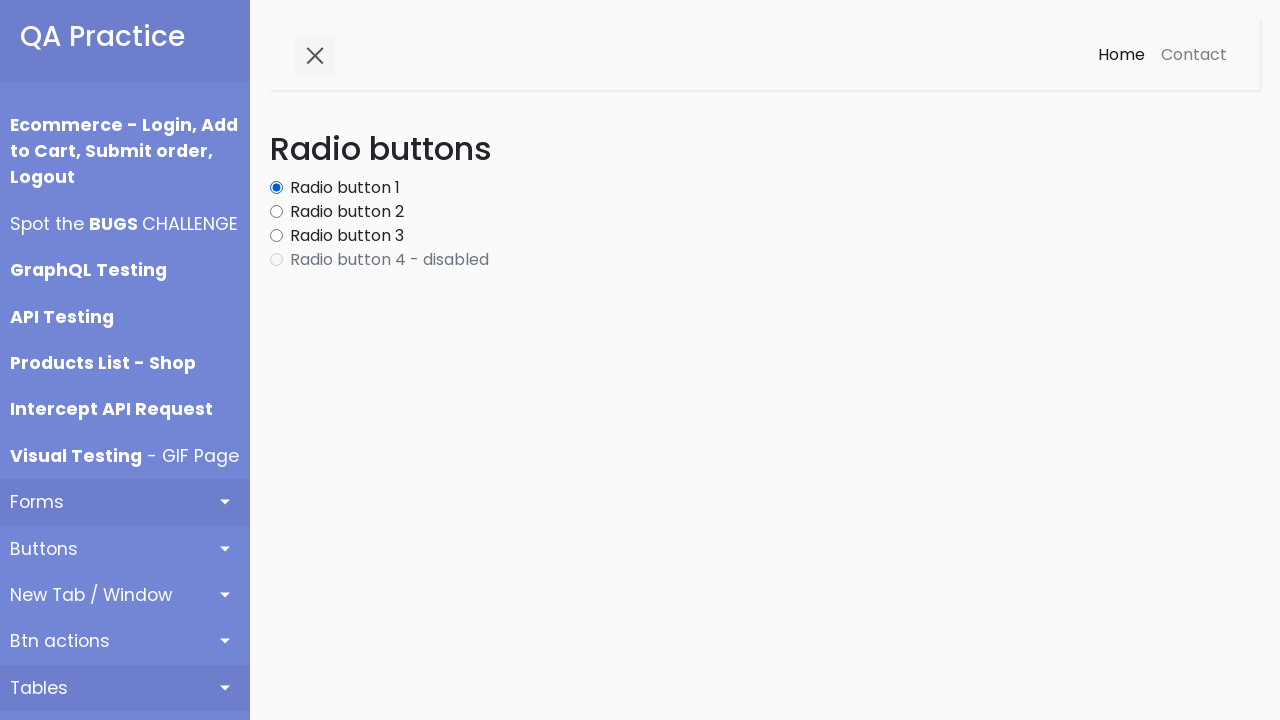

Clicked enabled radio button 2 at (276, 212) on #content input[type='radio'] >> nth=1
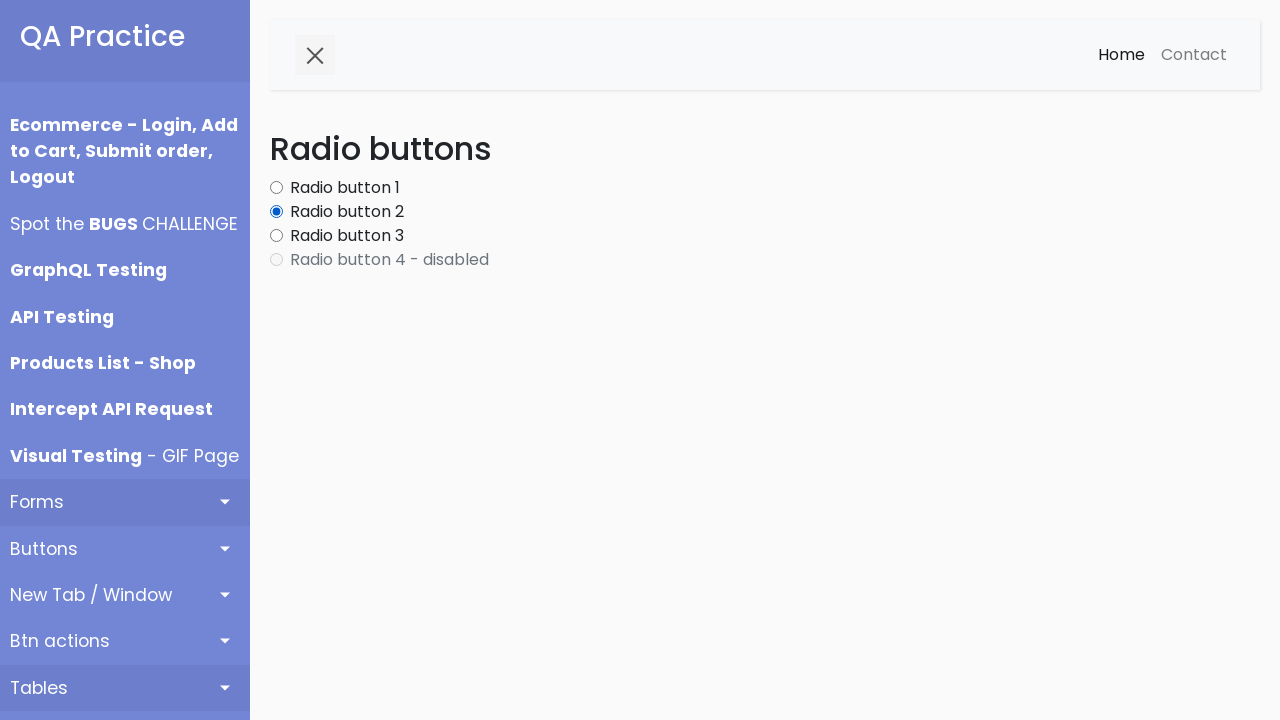

Clicked enabled radio button 3 at (276, 236) on #content input[type='radio'] >> nth=2
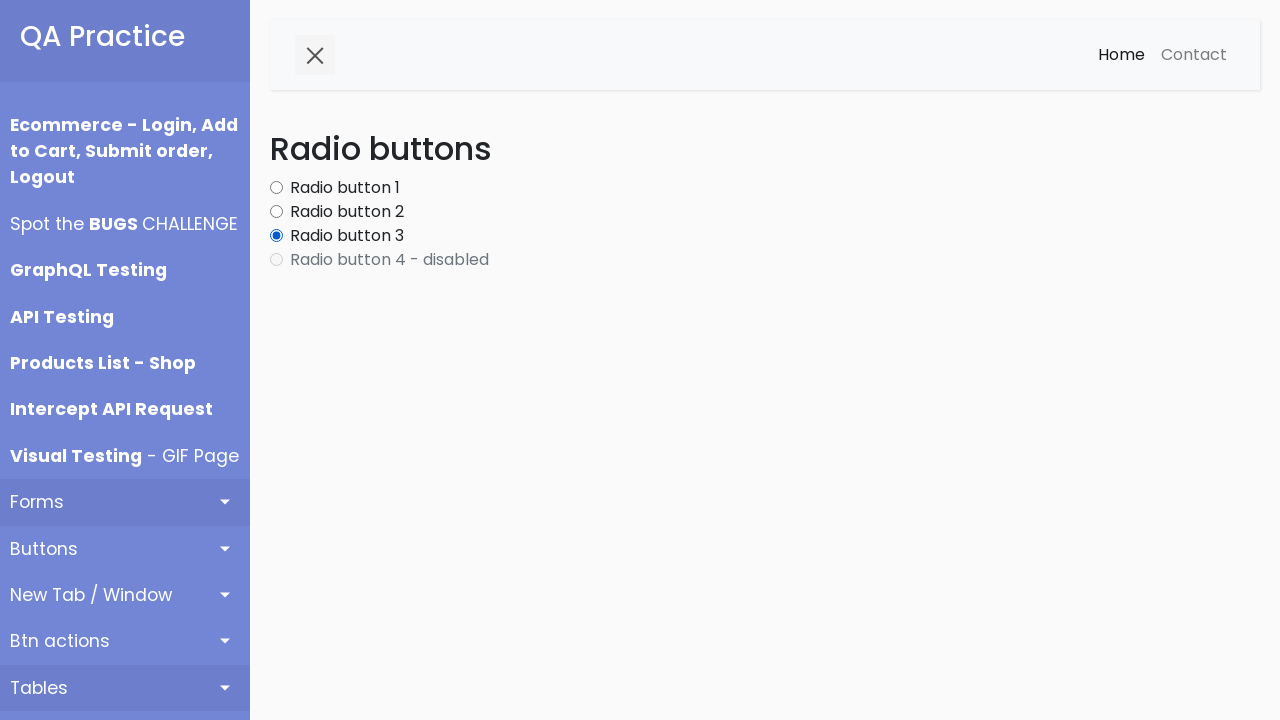

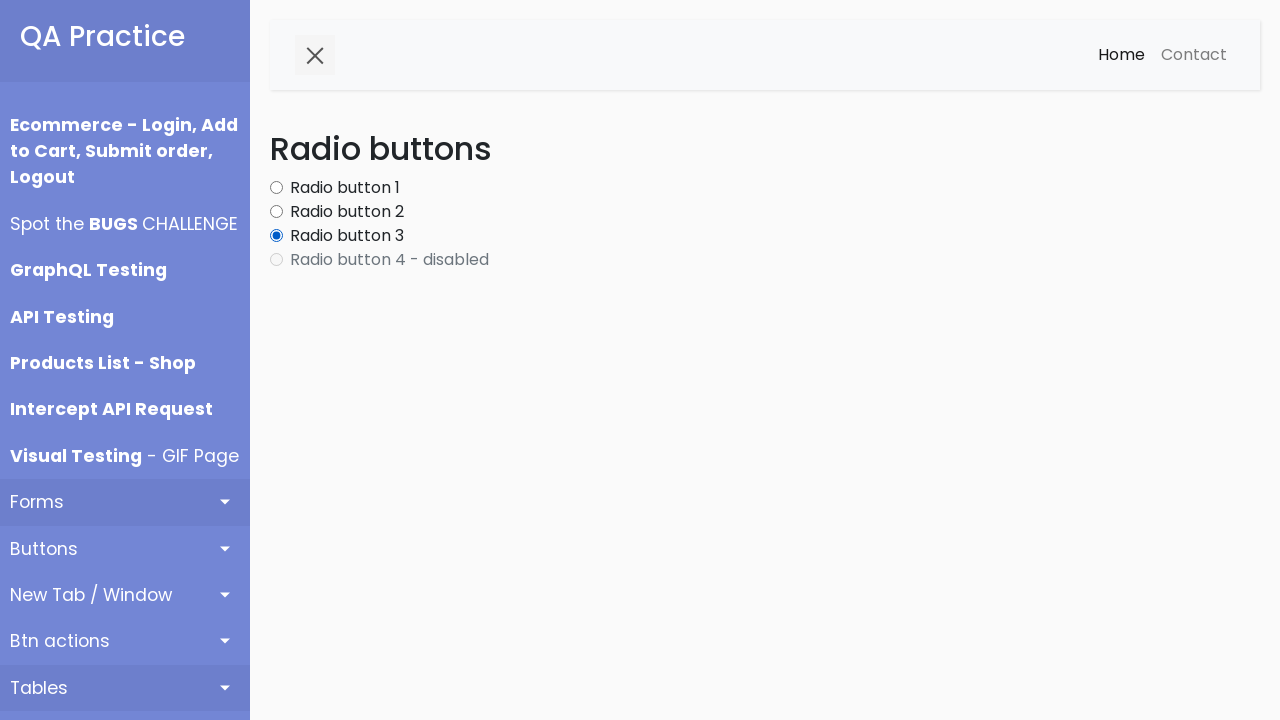